Tests file download functionality by clicking on a download button for an Excel file

Starting URL: https://letcode.in/file

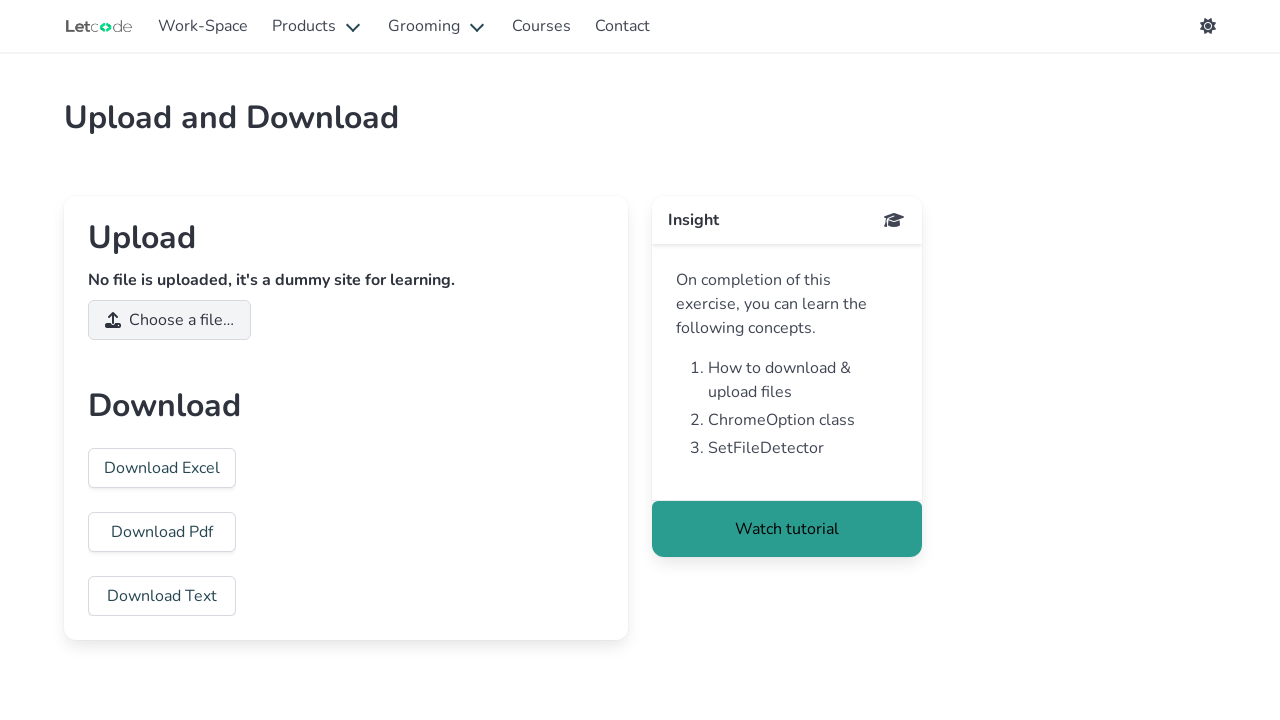

Clicked Excel download button at (162, 468) on #xls
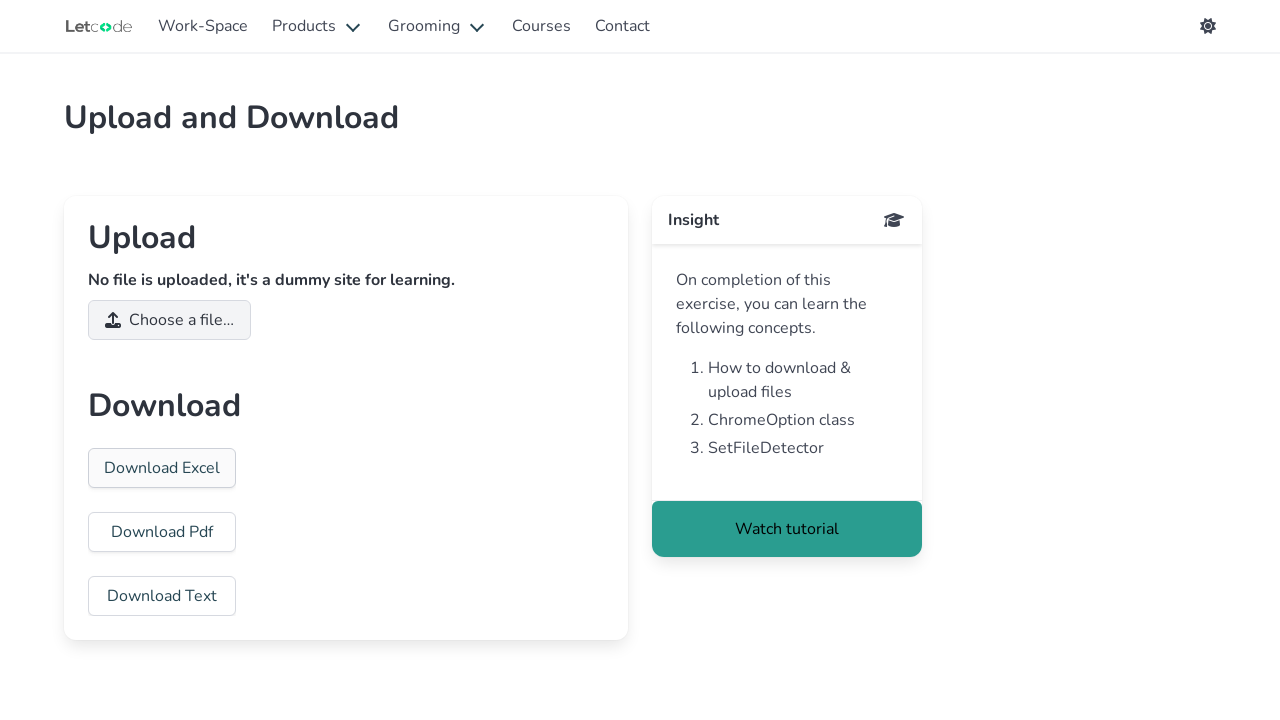

Waited 2 seconds for download to initiate
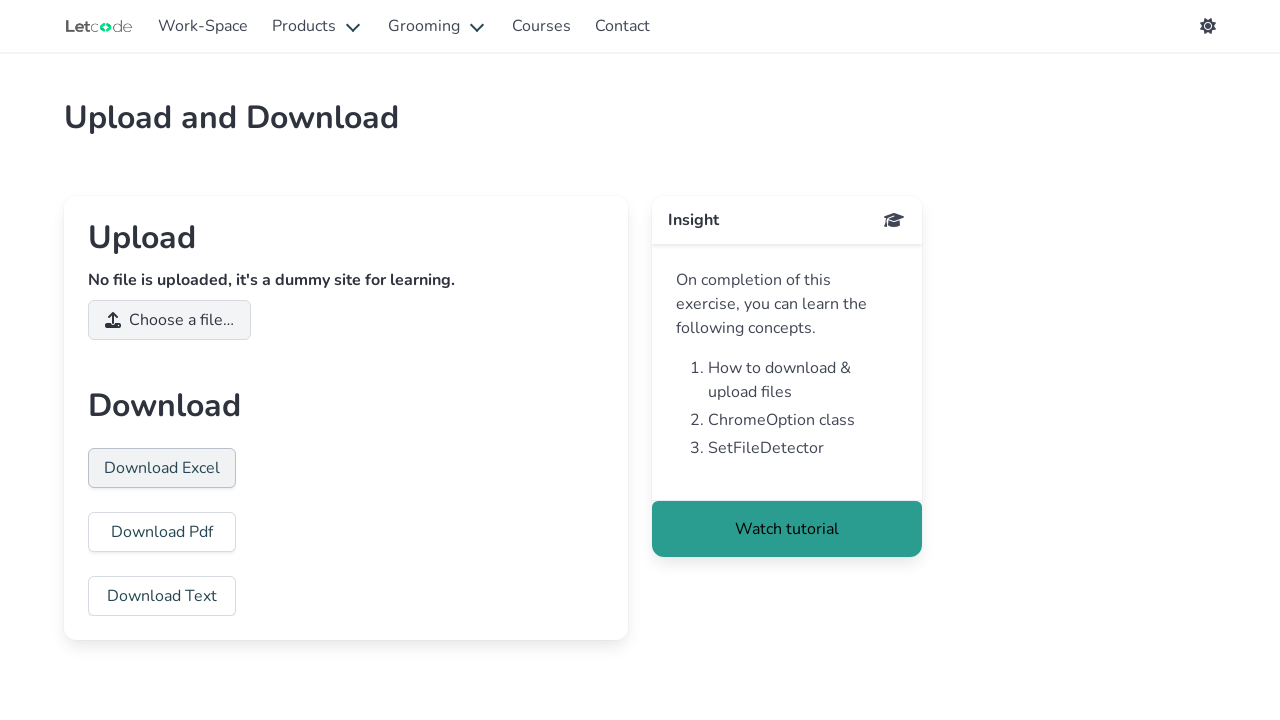

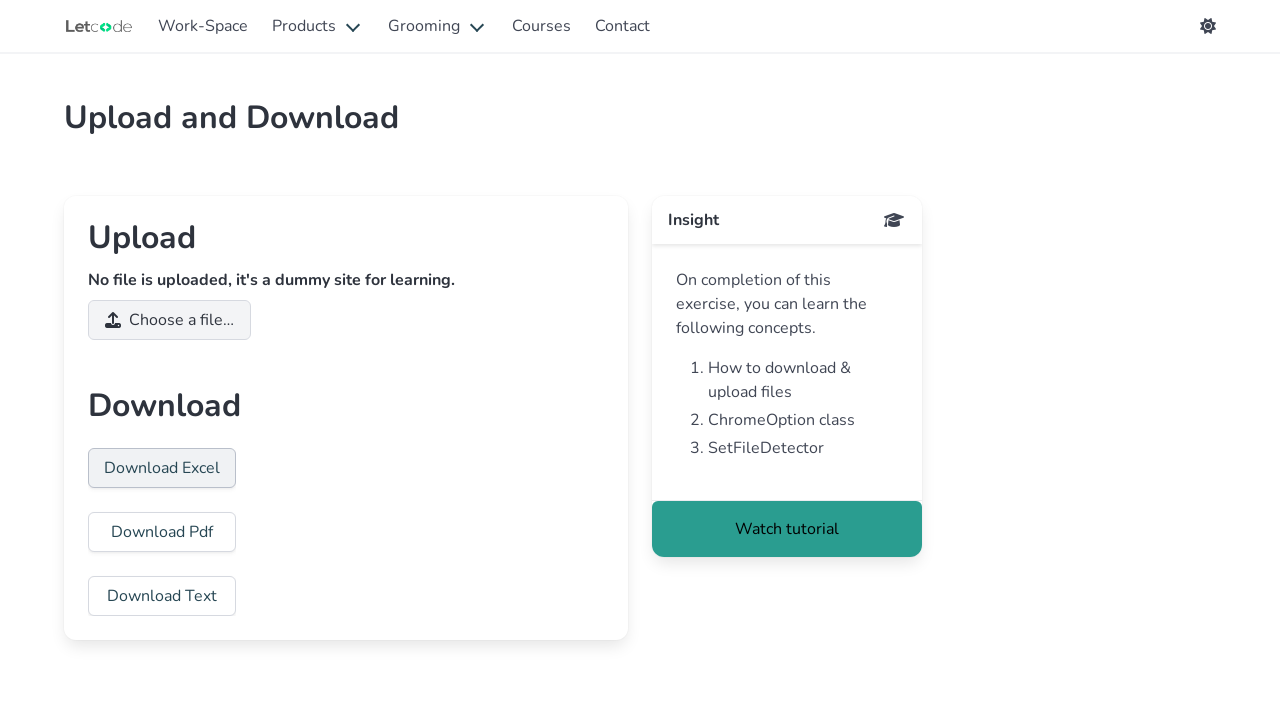